Tests context menu functionality by navigating to the context menu page and performing a right-click action on a designated element

Starting URL: http://the-internet.herokuapp.com/

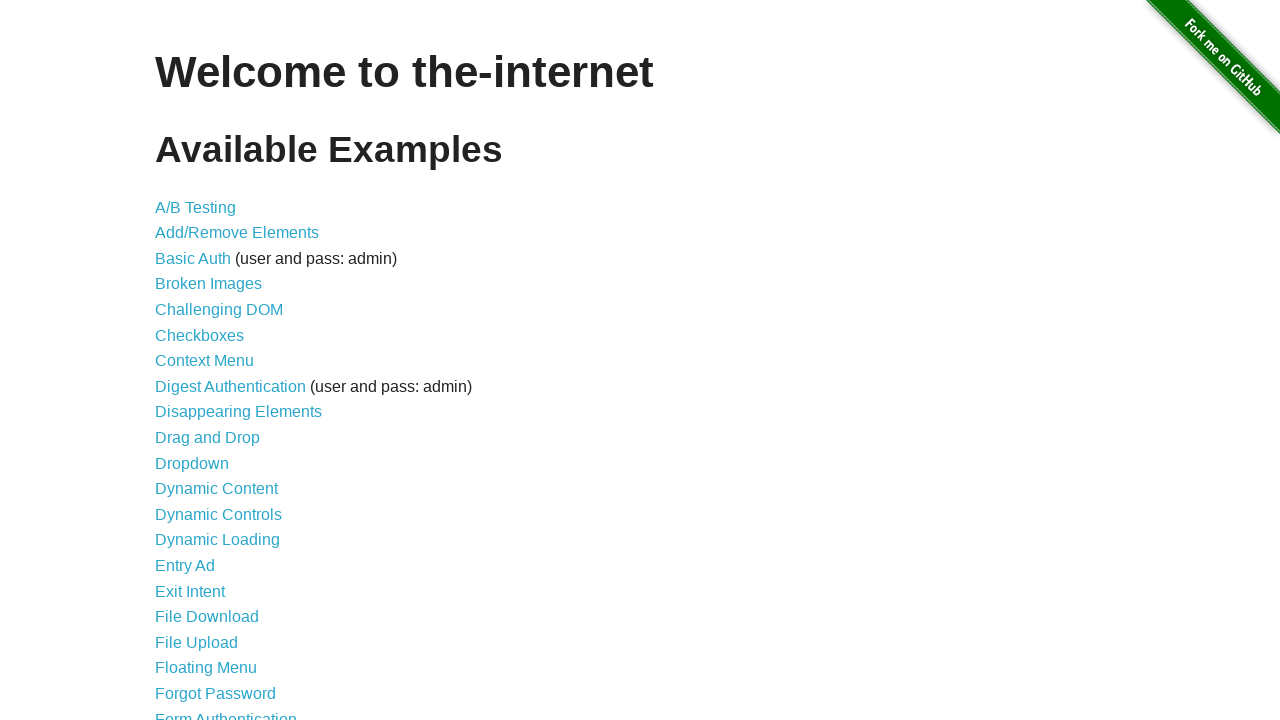

Clicked on Context Menu link at (204, 361) on xpath=//a[text()='Context Menu']
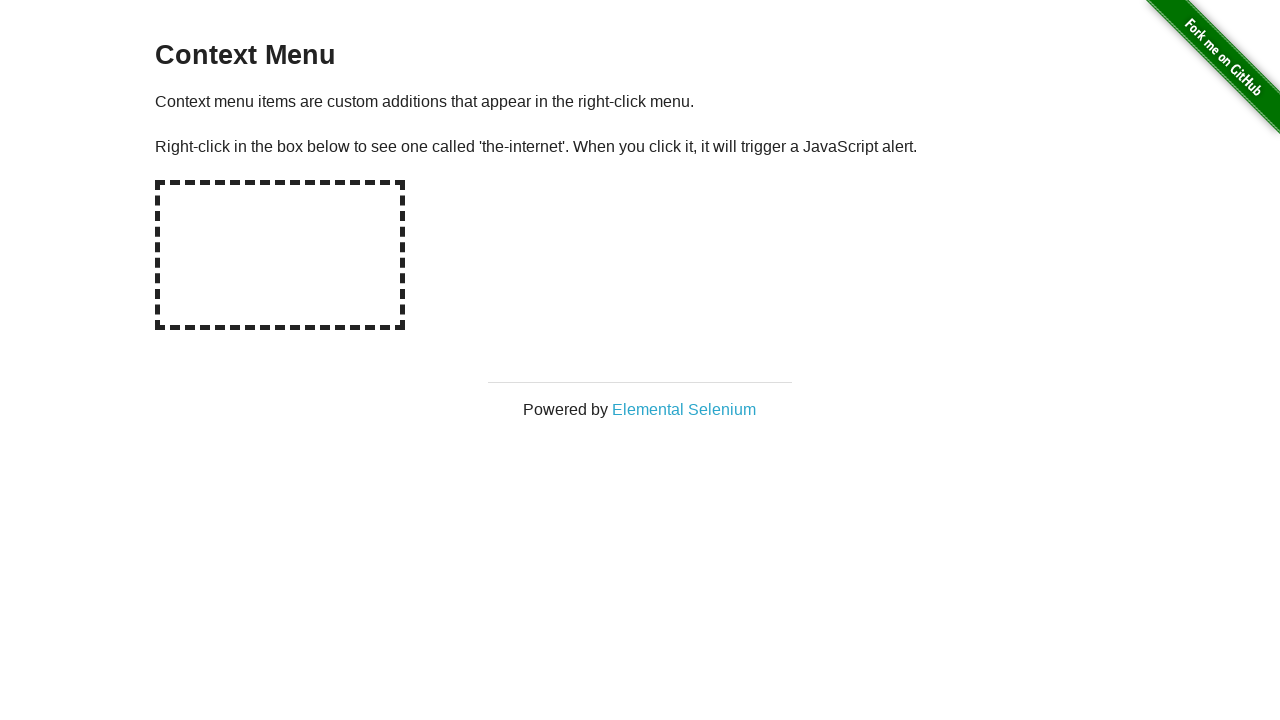

Right-clicked on hot-spot element to trigger context menu at (280, 255) on //div[@id='hot-spot']
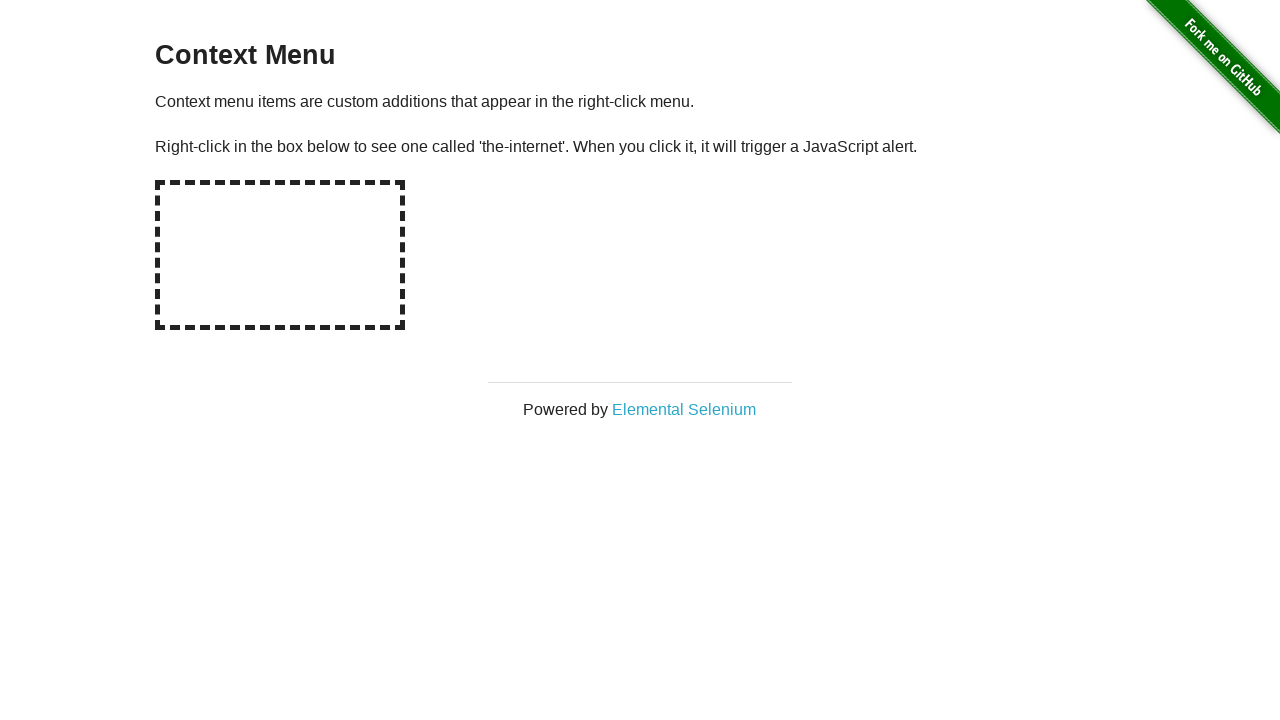

Set up dialog handler to accept alert
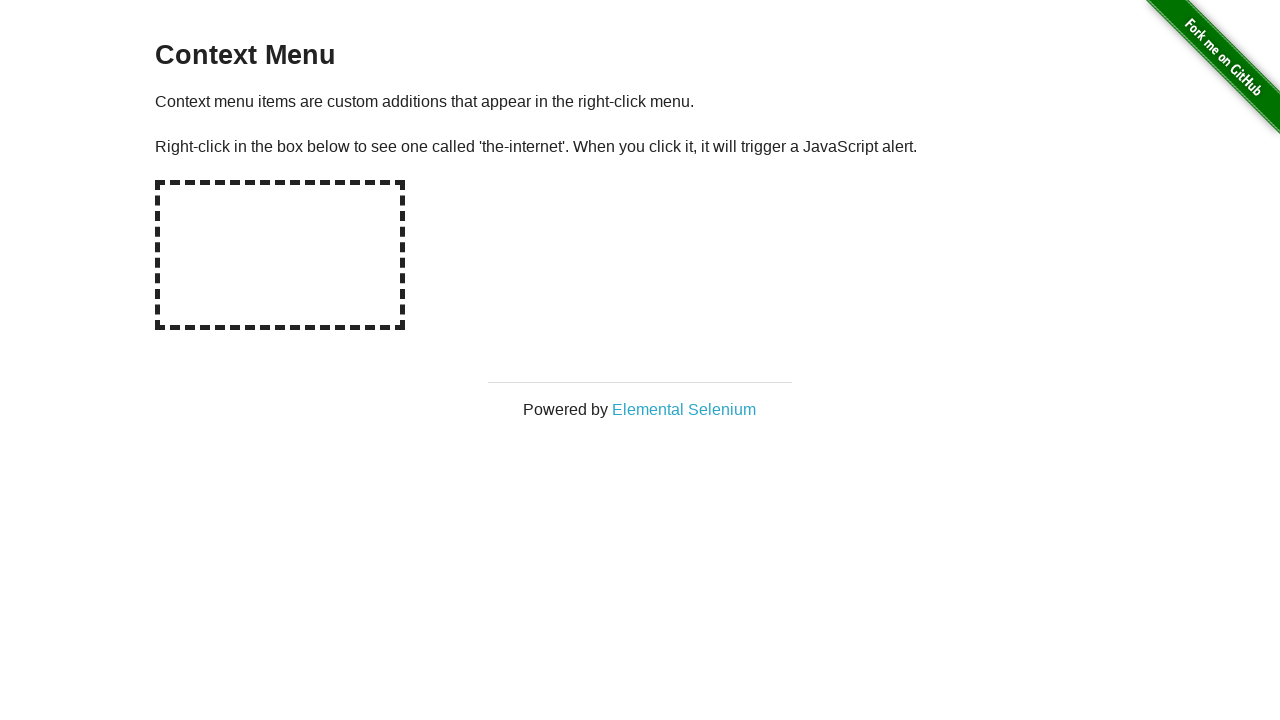

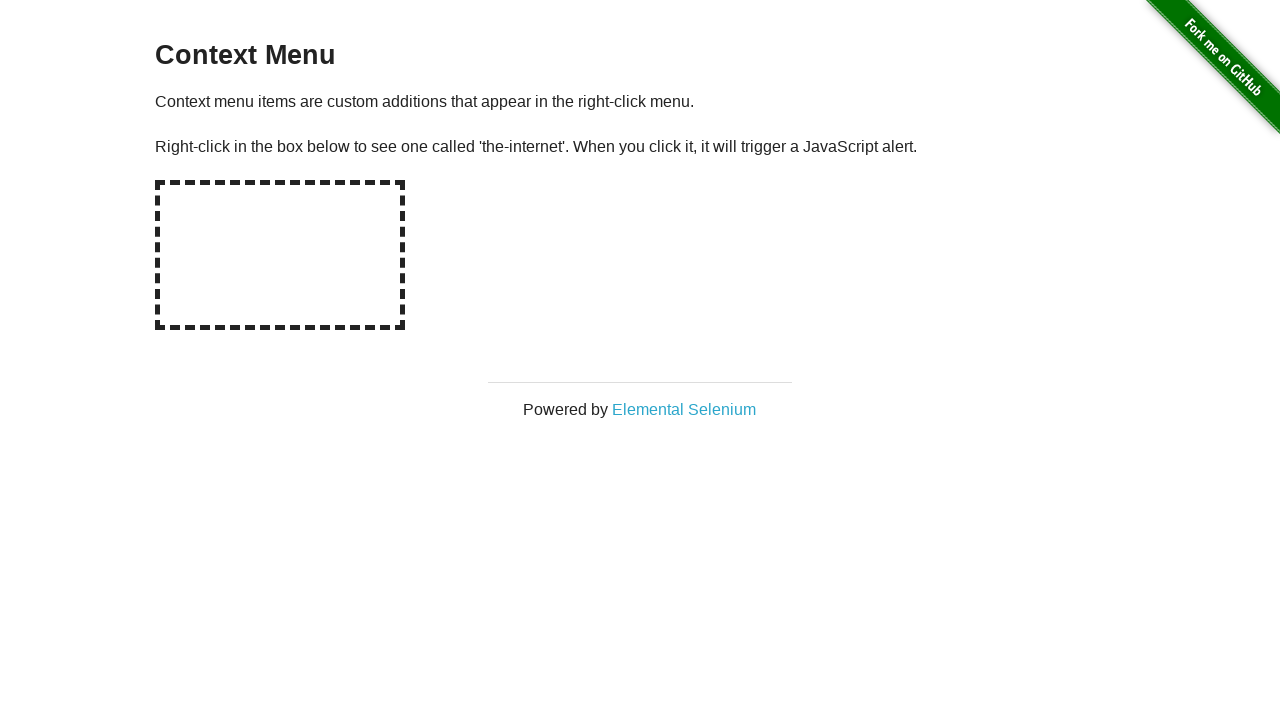